Tests tab switching by opening a new tab and verifying the page loads

Starting URL: https://codenboxautomationlab.com/practice/

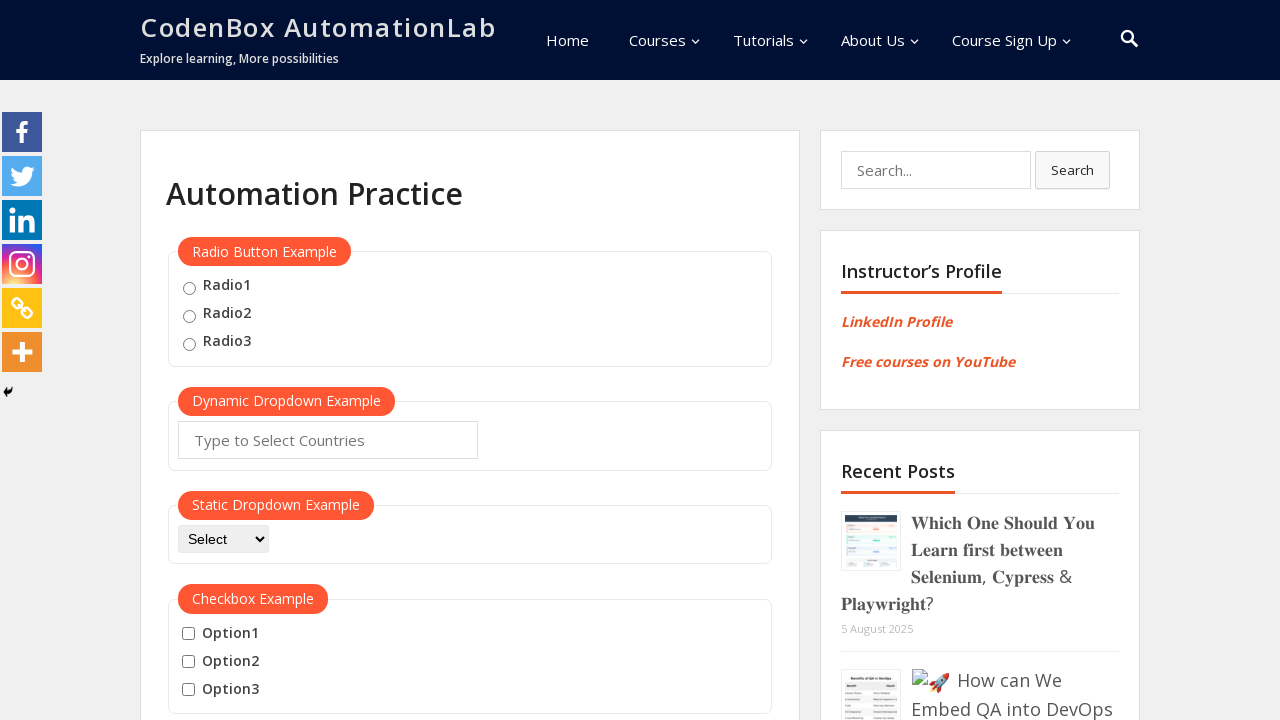

Clicked button to open new tab at (210, 361) on #opentab
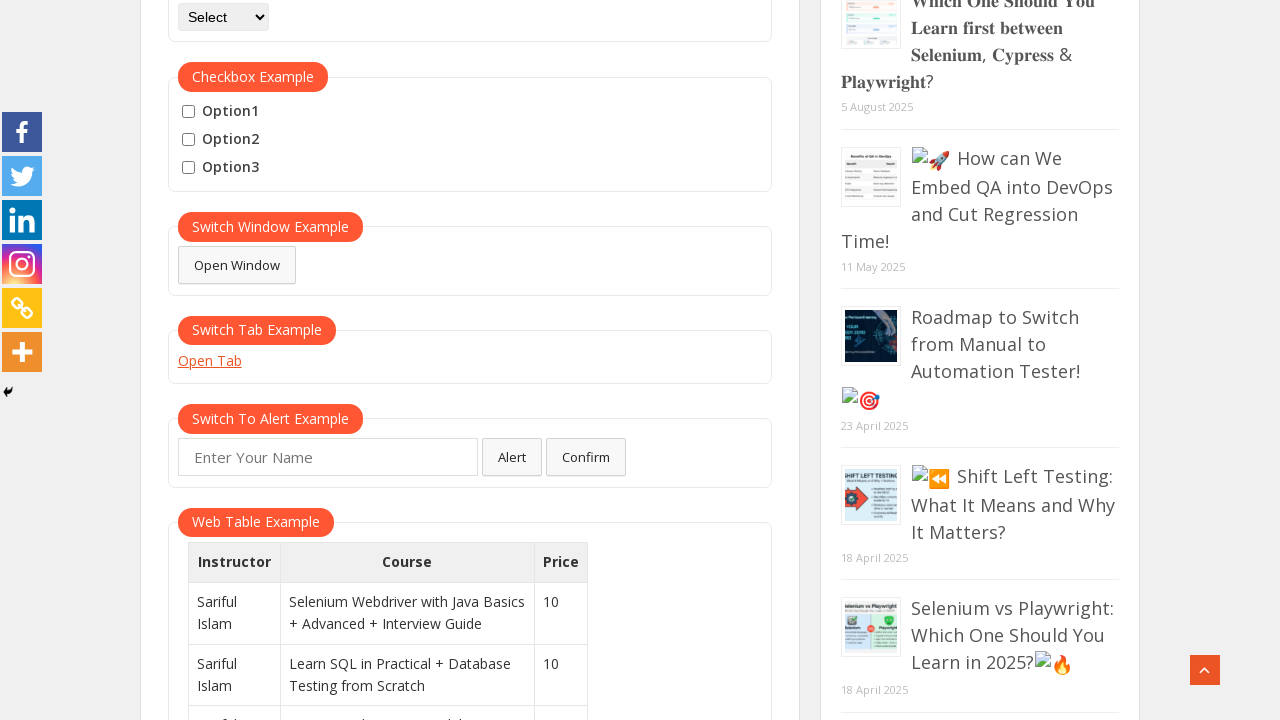

New tab opened and captured
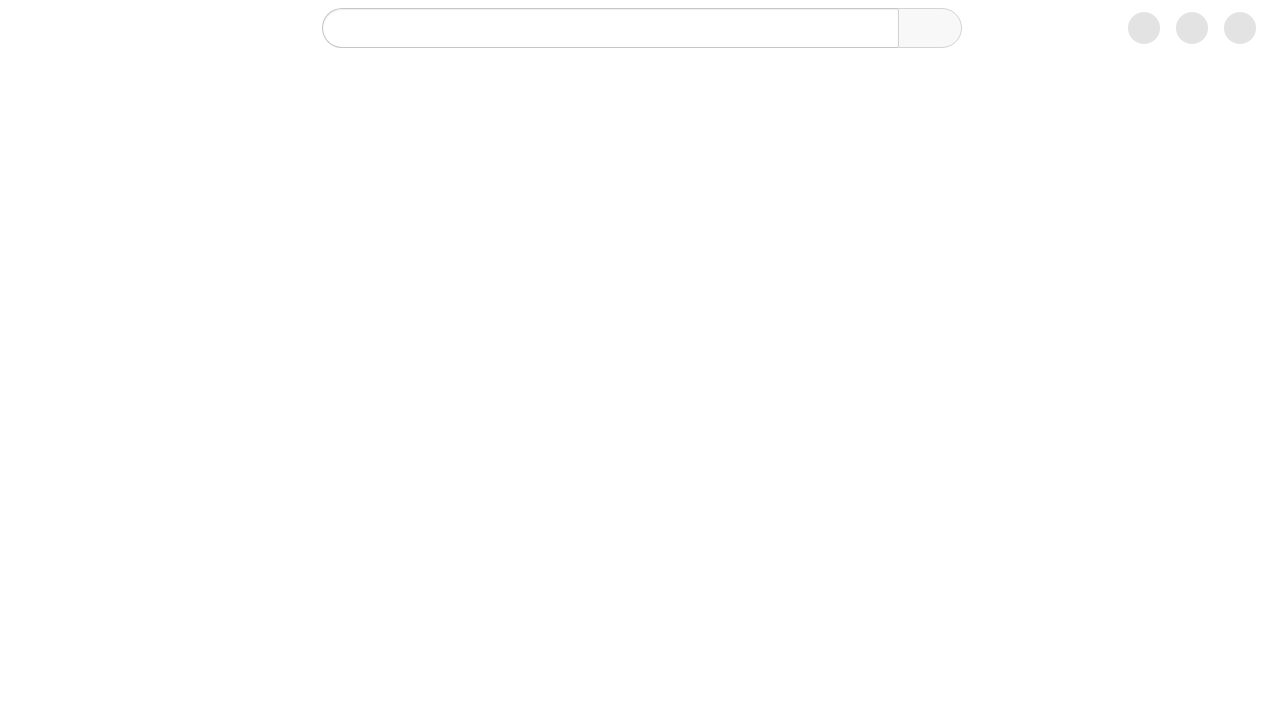

New tab page loaded completely
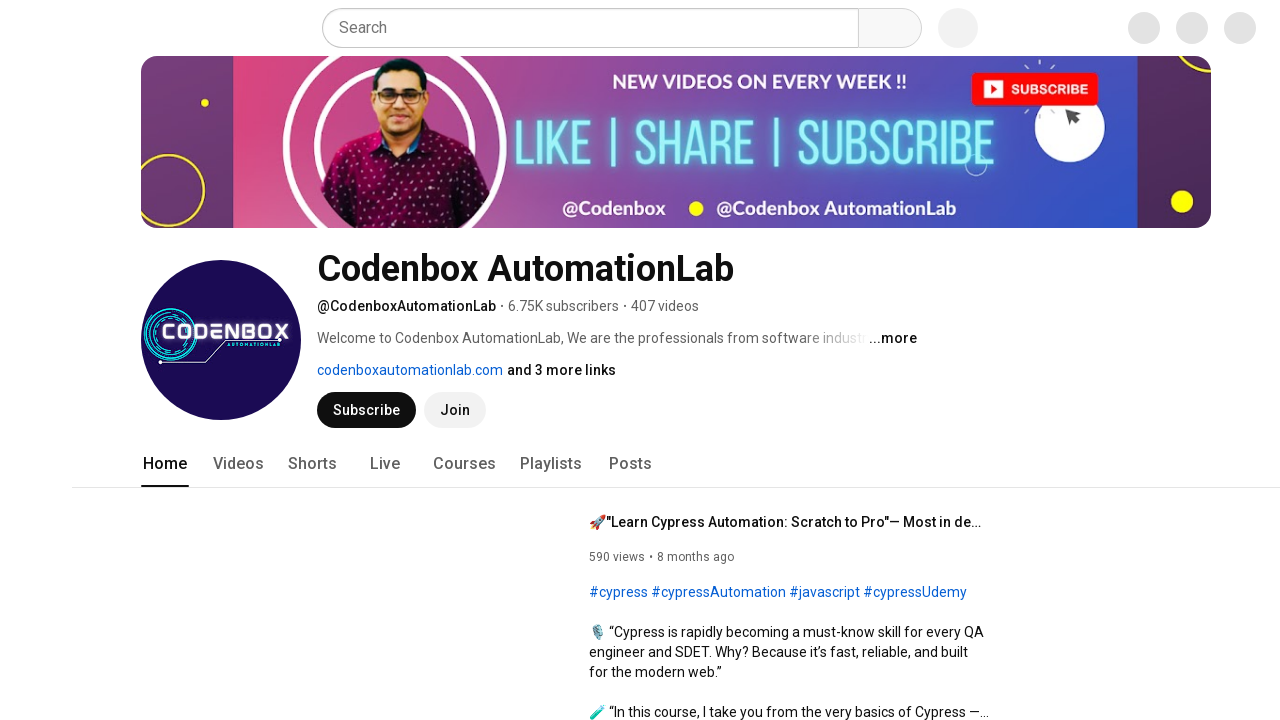

Retrieved new tab title: Codenbox AutomationLab - YouTube
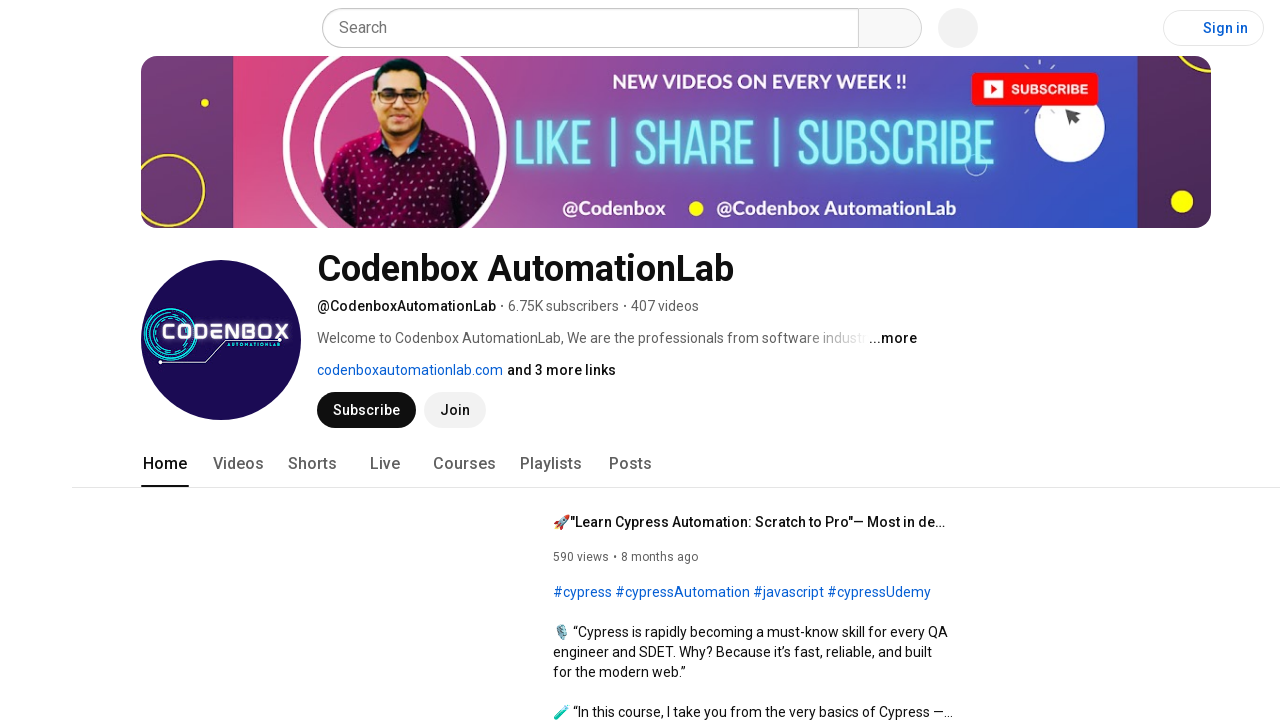

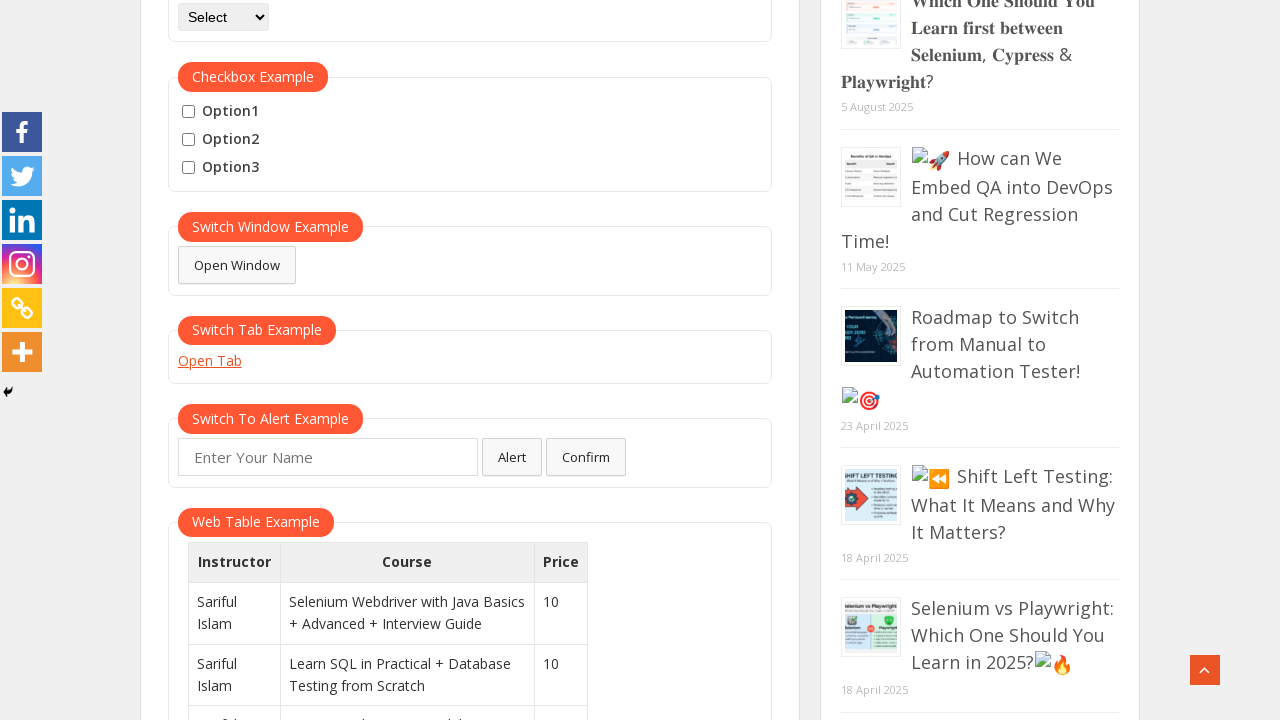